Tests clicking behavior on a button that may have overlapping elements or click interception issues

Starting URL: http://www.uitestingplayground.com/click

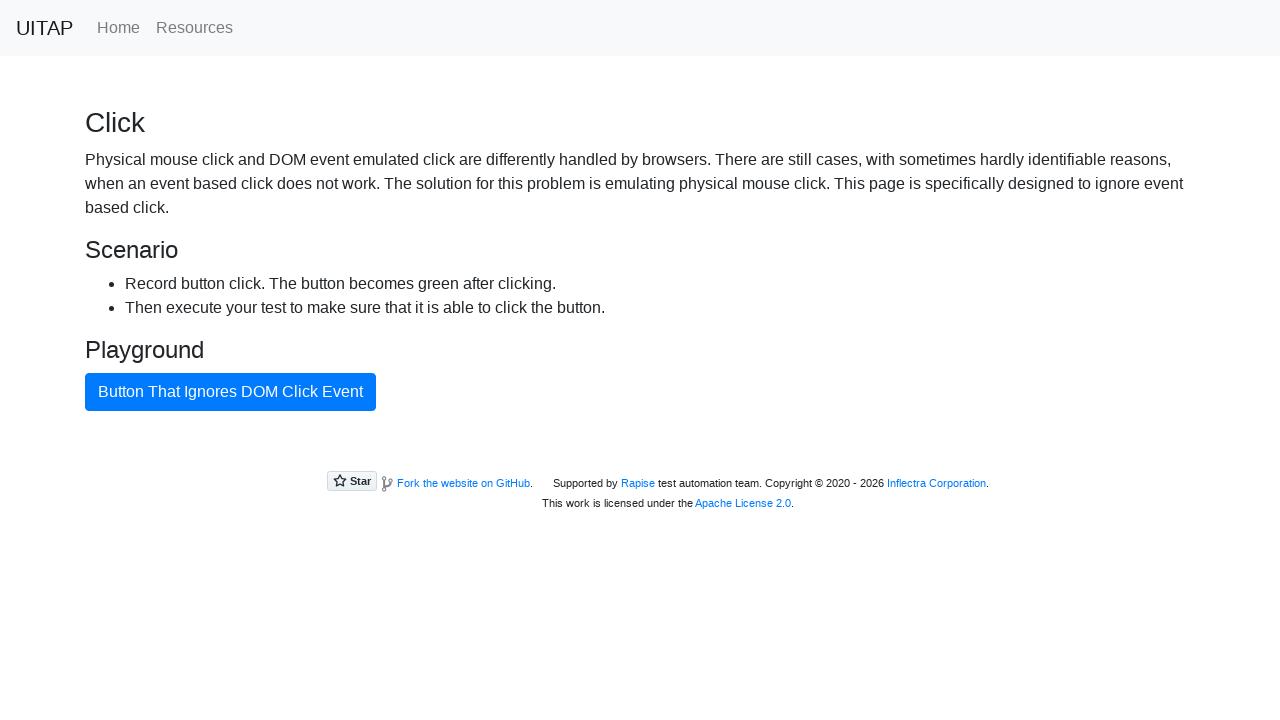

Clicked the button that may have overlapping elements or click interception issues at (230, 392) on #badButton
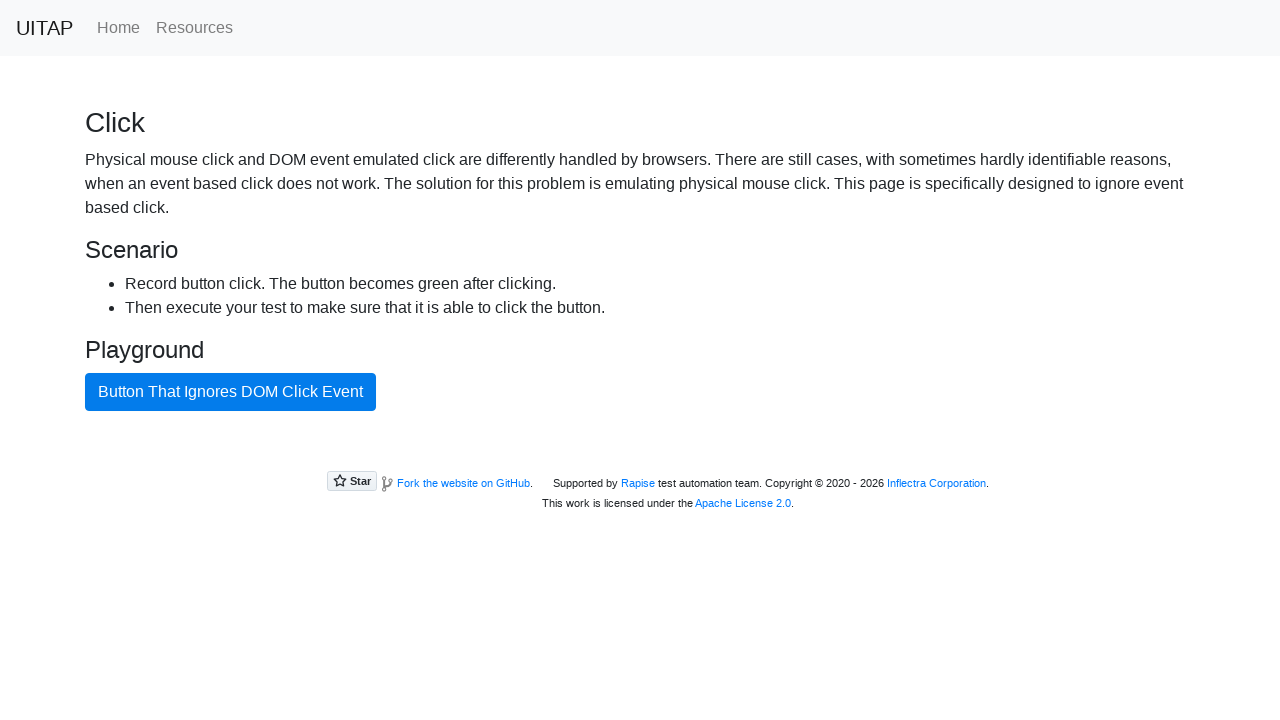

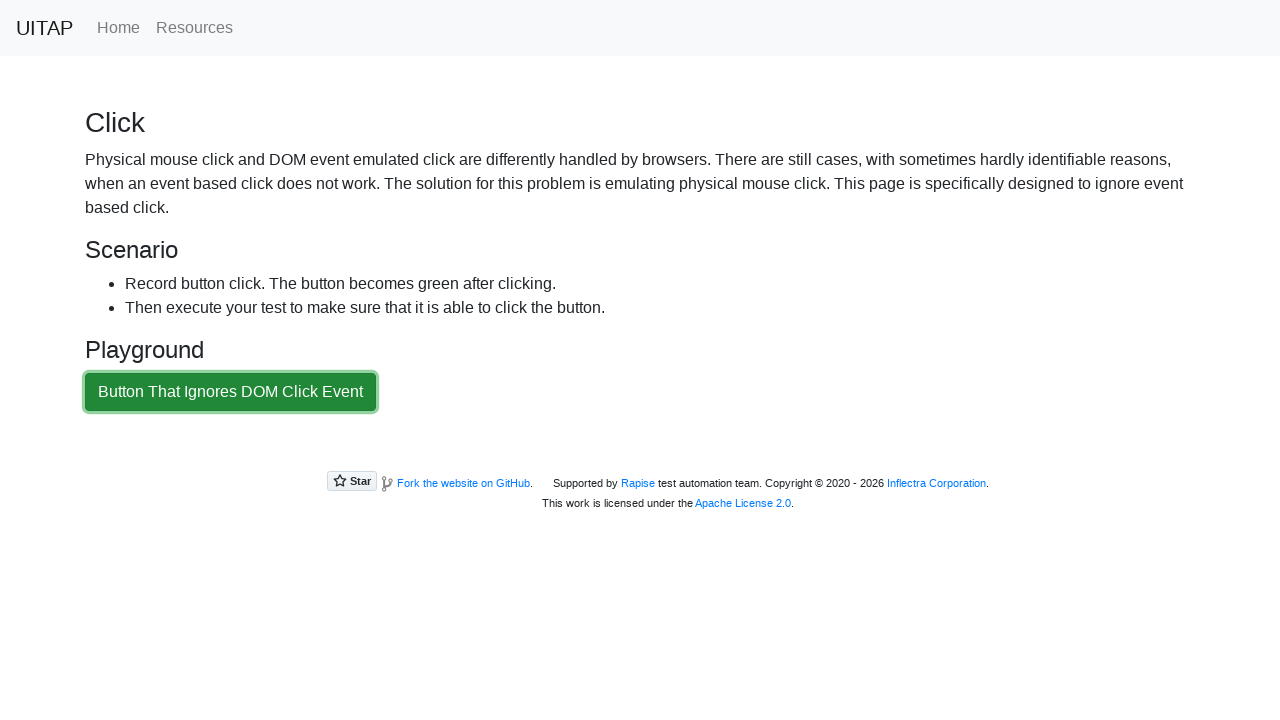